Navigates to vctcpune.com and verifies the page loads by checking the page title and URL are accessible

Starting URL: https://vctcpune.com

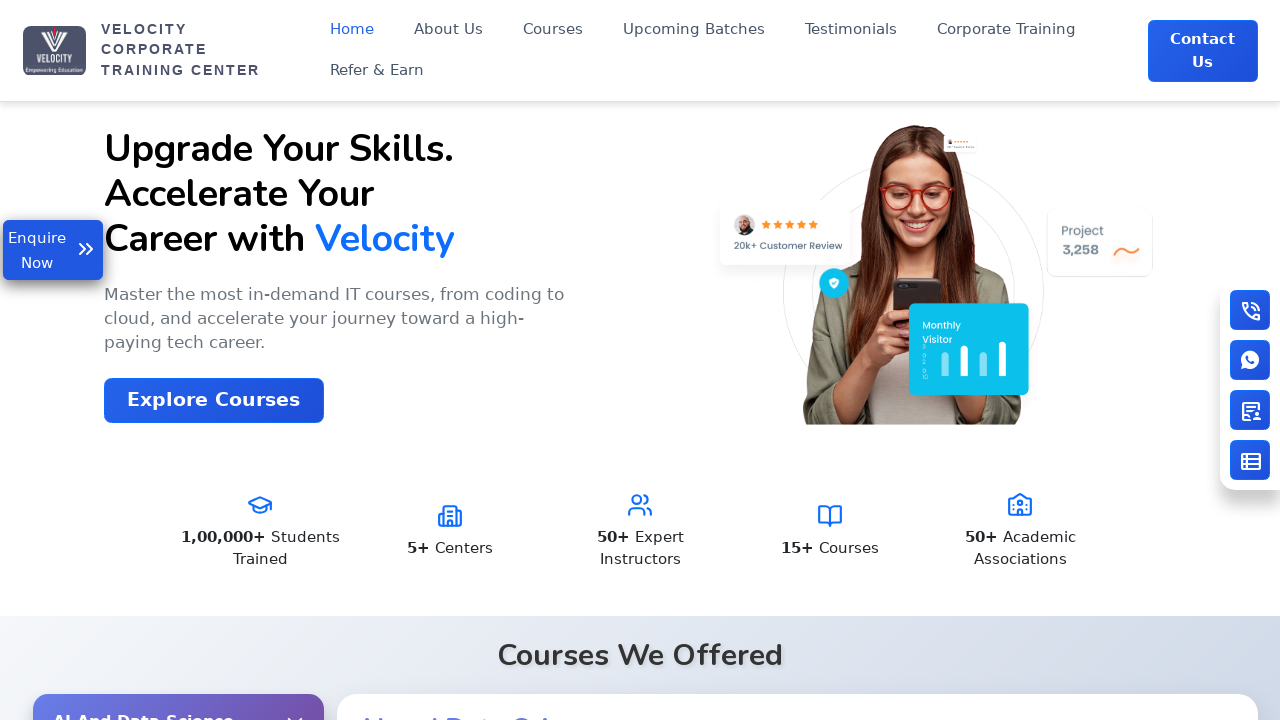

Navigated to https://vctcpune.com
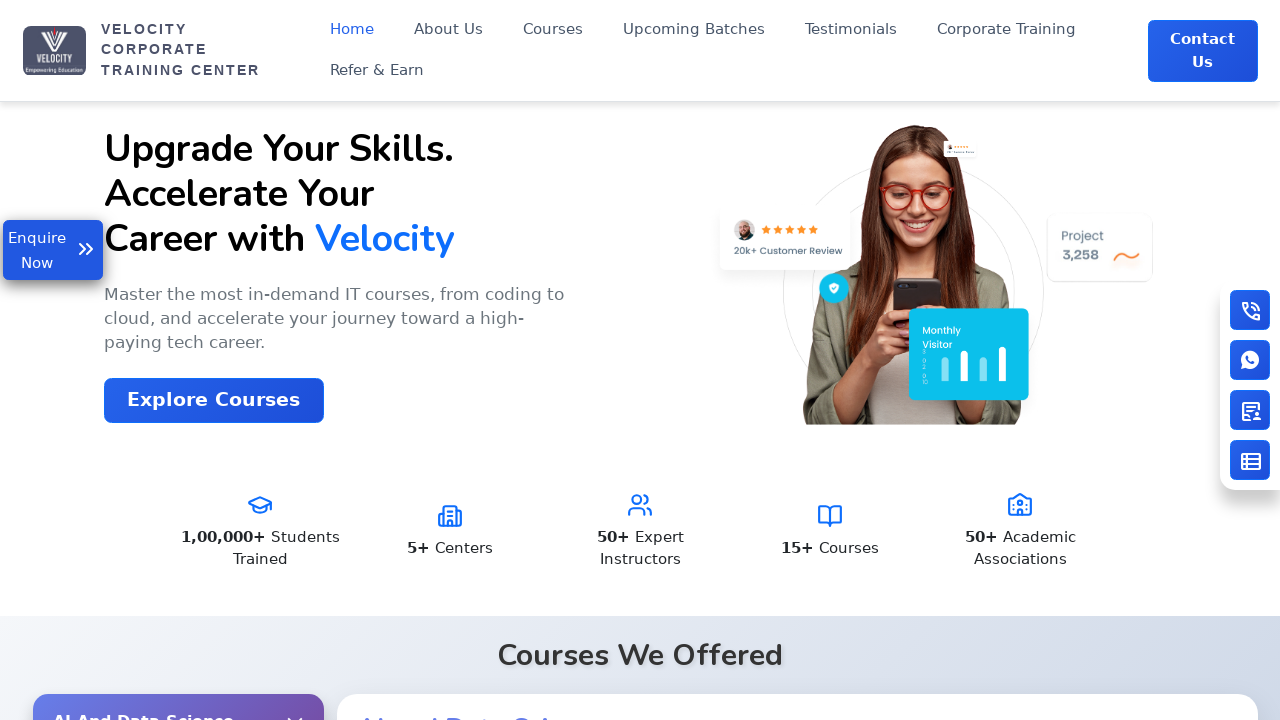

Page DOM content loaded
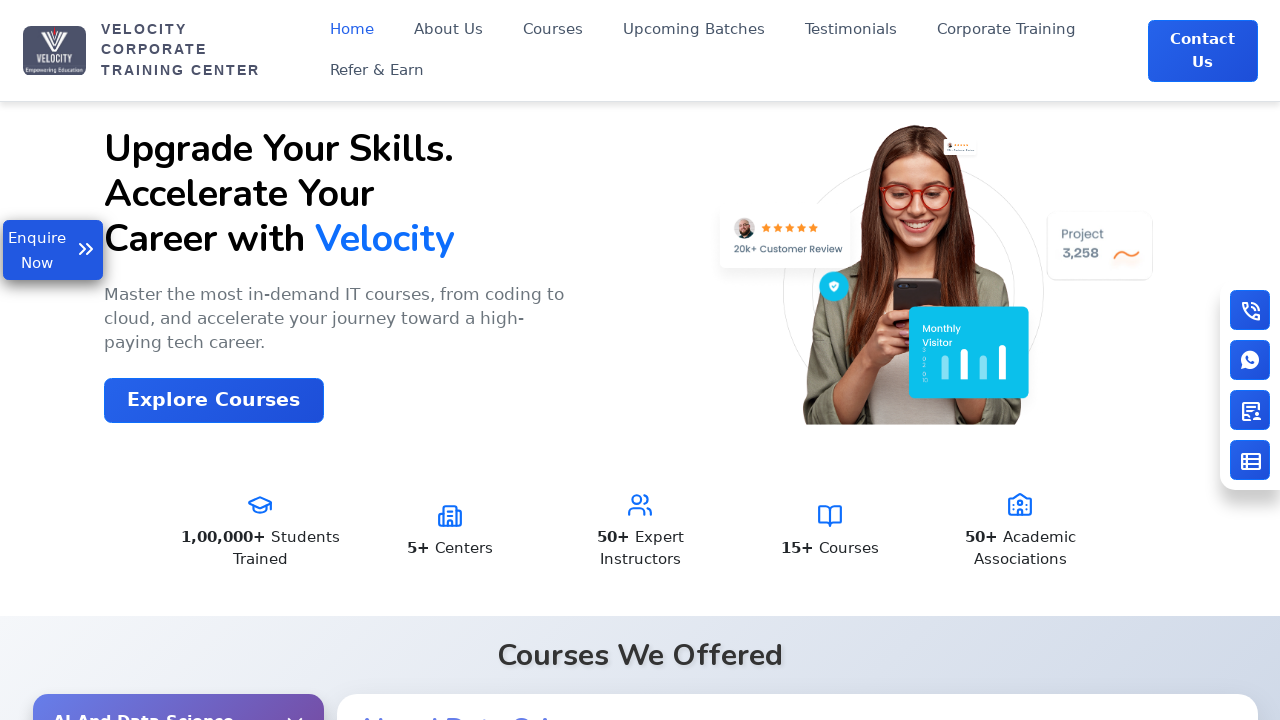

Retrieved page title: Velocity | India's No.1 Top IT Training Institute
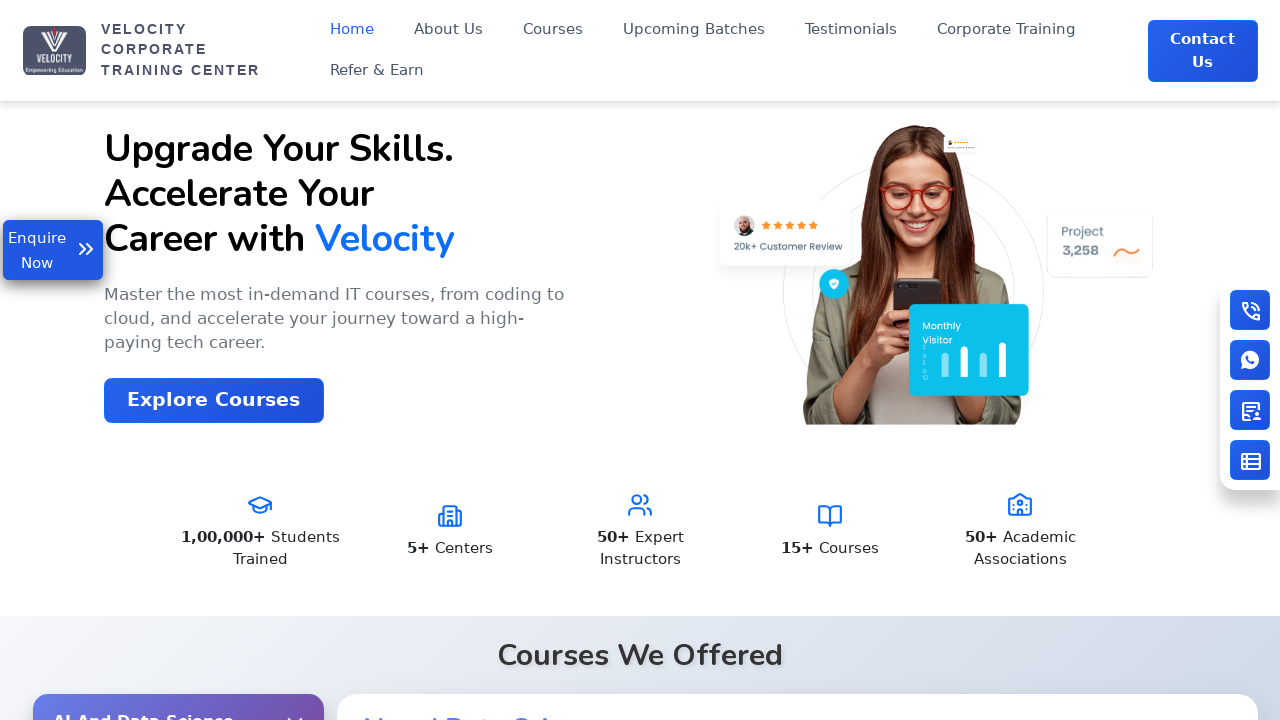

Retrieved current URL: https://www.vctcpune.com/
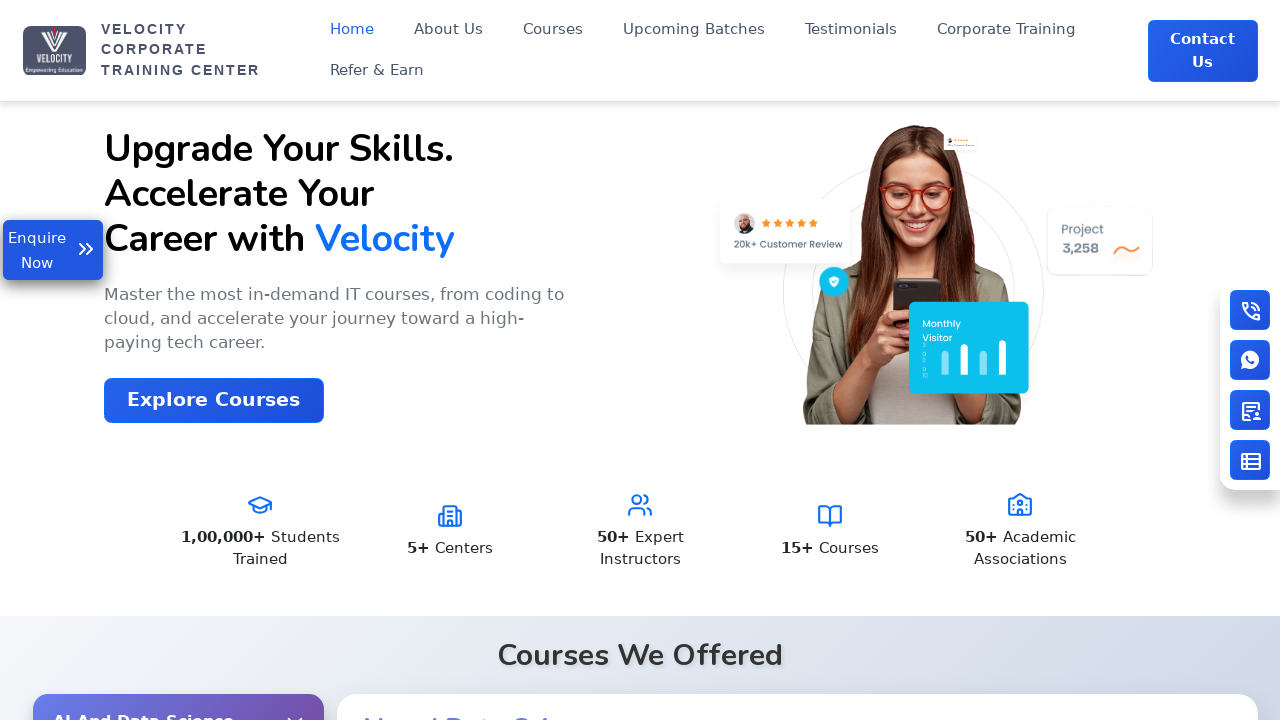

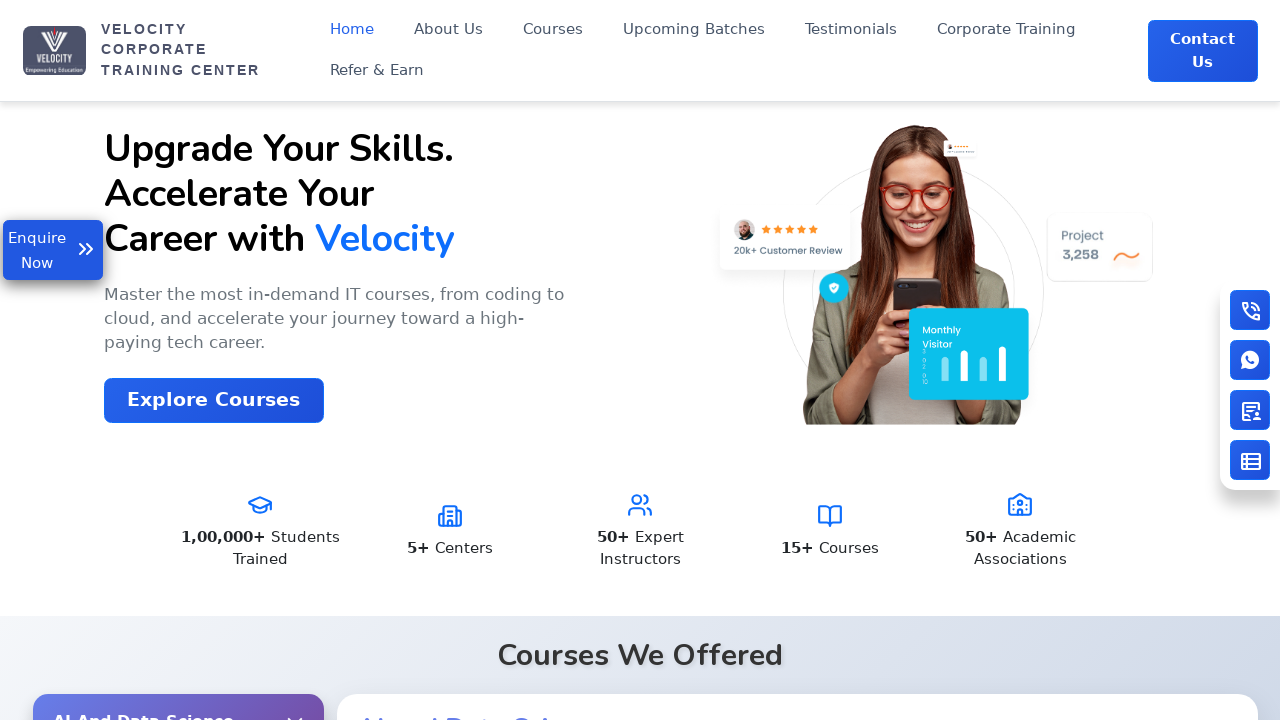